Tests various JavaScript alert interactions including accepting alerts, dismissing confirmation dialogs, and entering text in prompt alerts

Starting URL: https://www.leafground.com/alert.xhtml

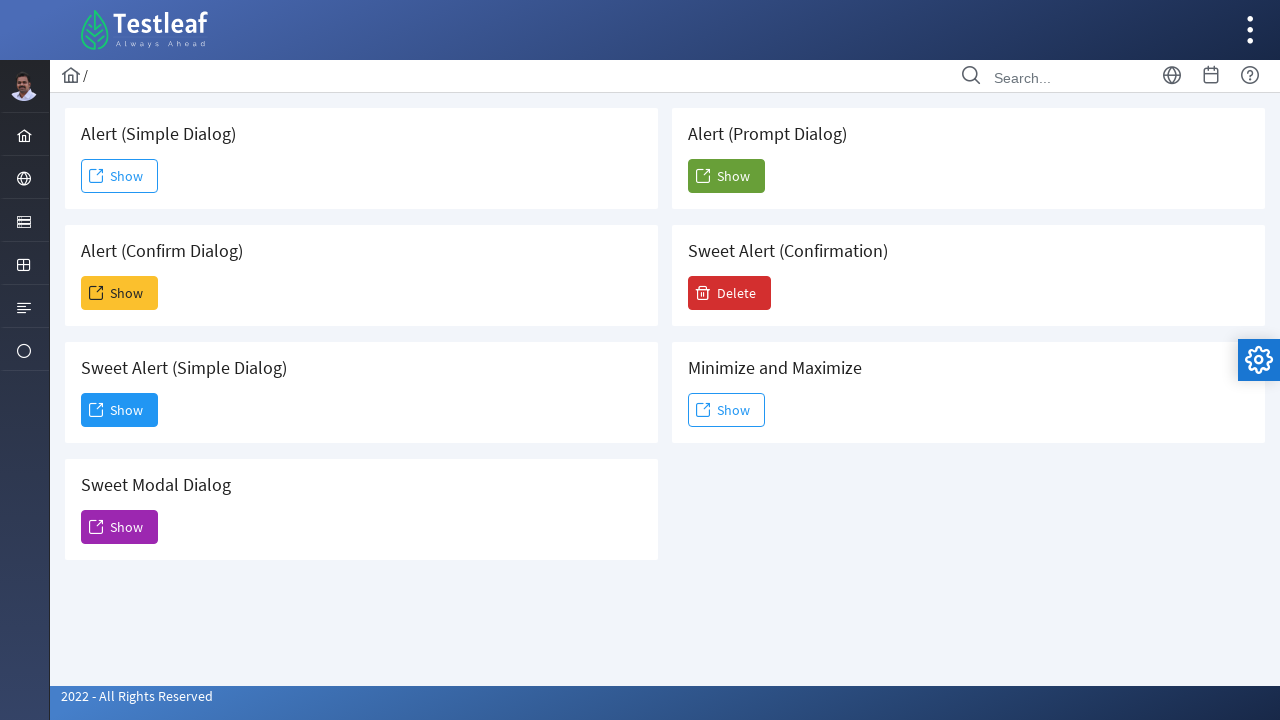

Clicked first alert button at (120, 176) on #j_idt88\:j_idt91
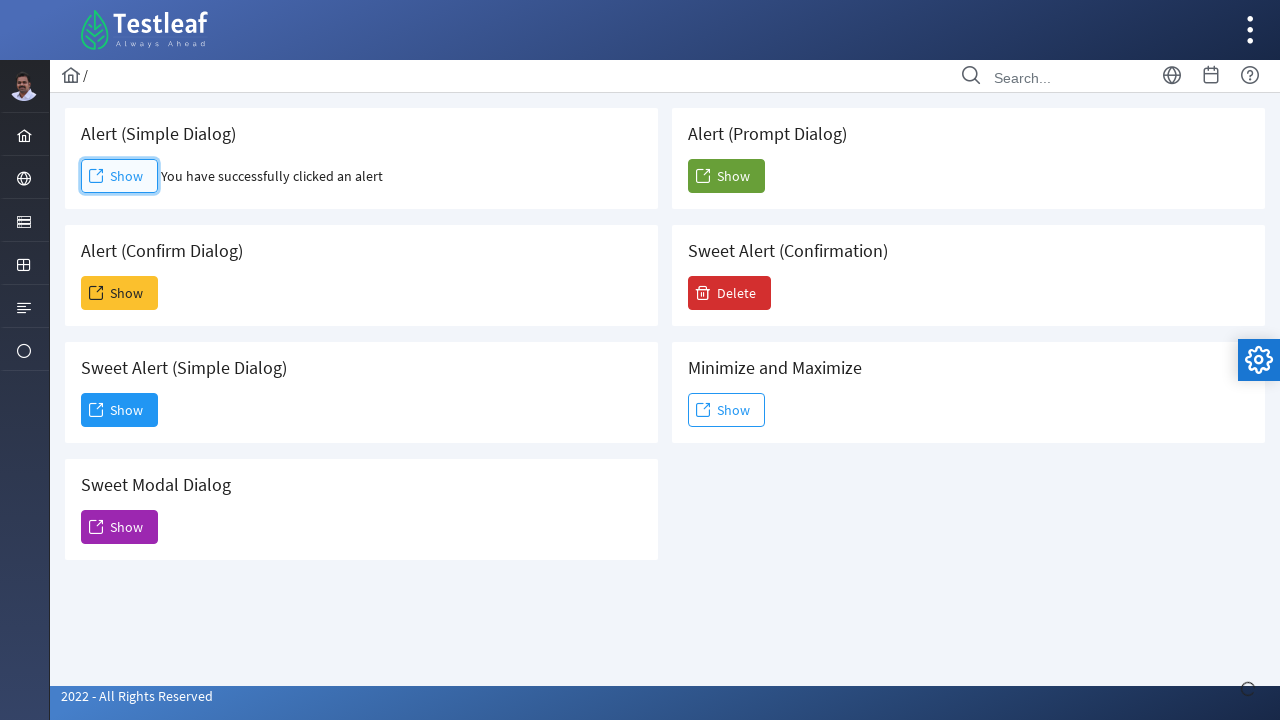

Set up dialog handler to accept alert
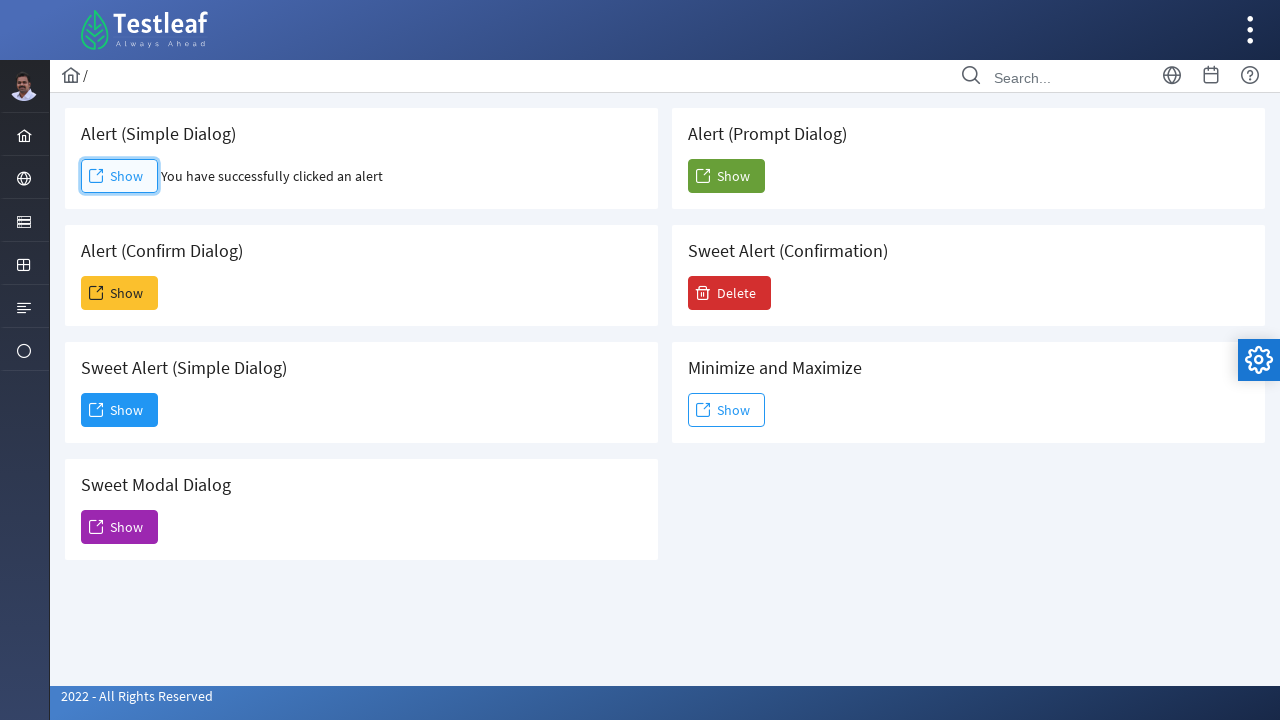

Clicked menu item at (24, 134) on .ui-menuitem-submenu
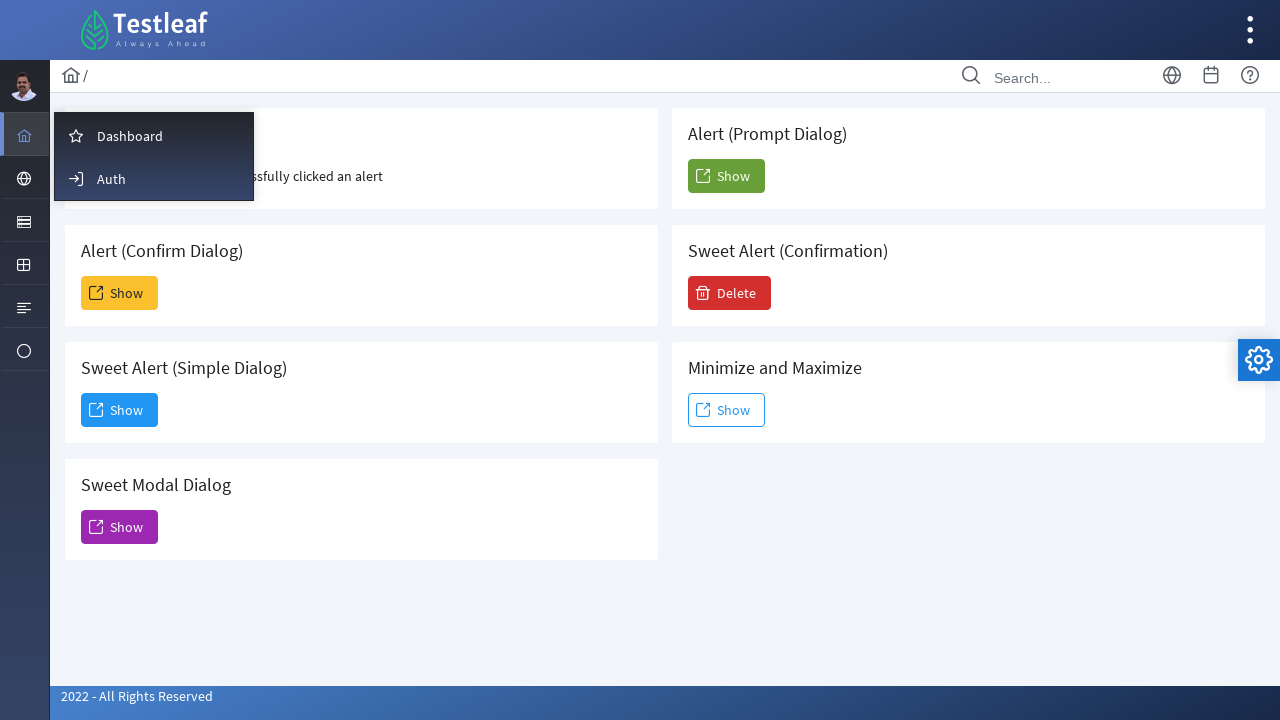

Clicked second alert button at (120, 293) on #j_idt88\:j_idt93
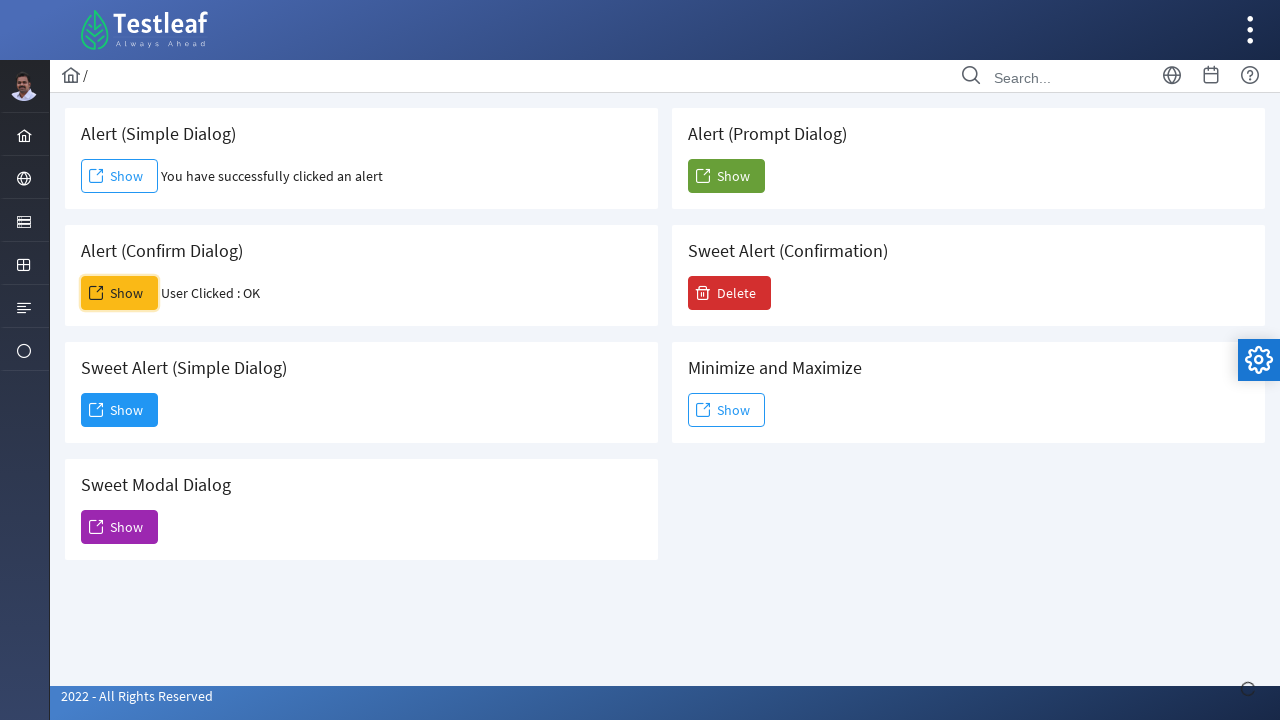

Set up dialog handler to dismiss confirmation dialog
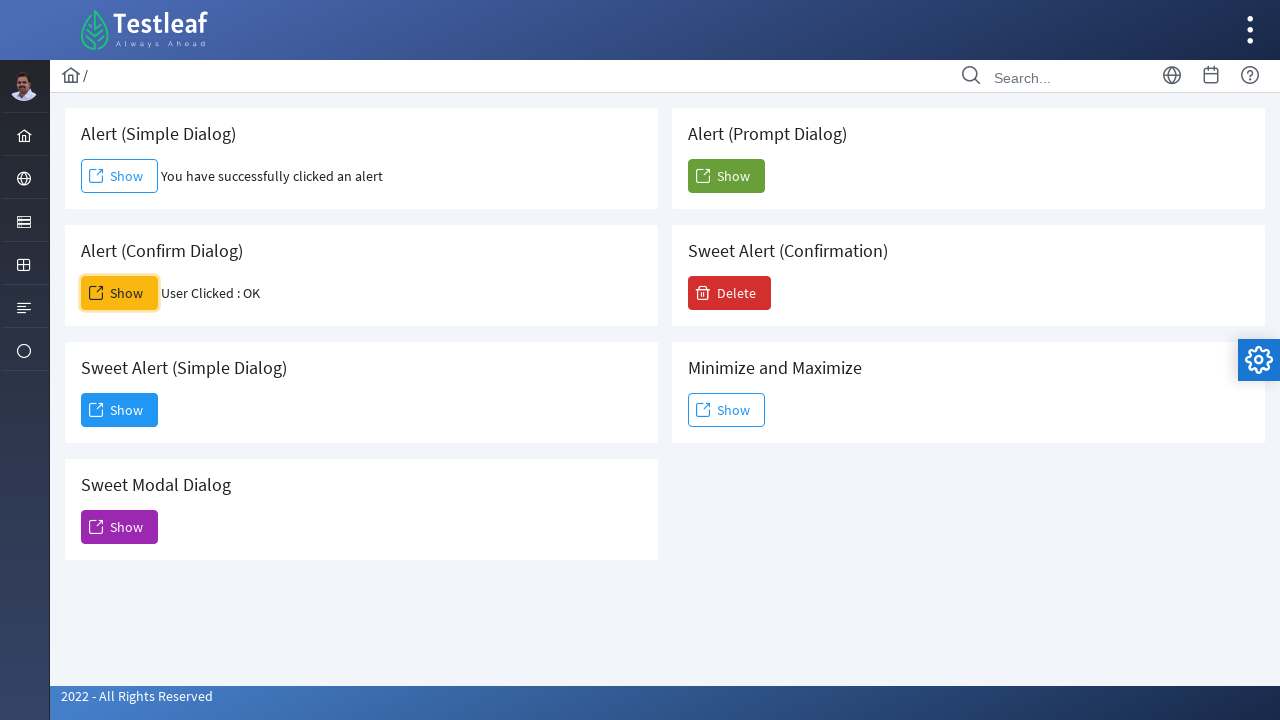

Set up dialog handler to enter text in prompt alert
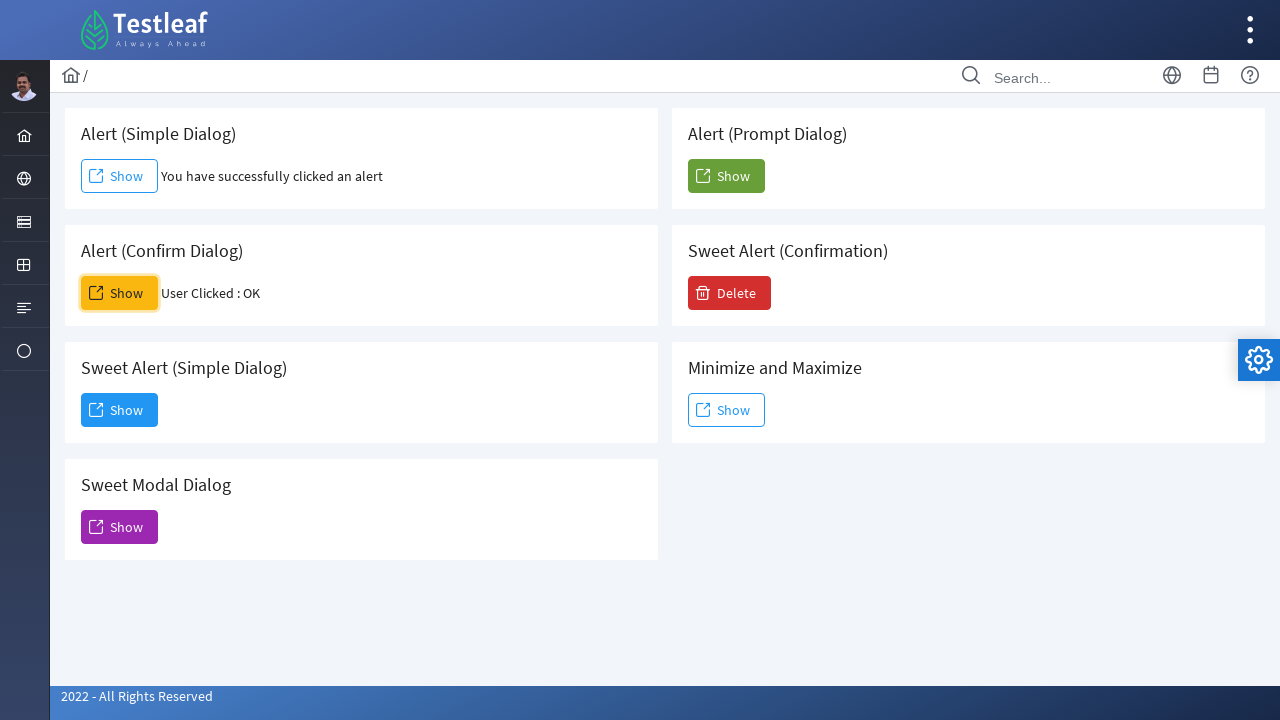

Clicked prompt button and entered 'hi' at (726, 176) on [name='j_idt88:j_idt104']
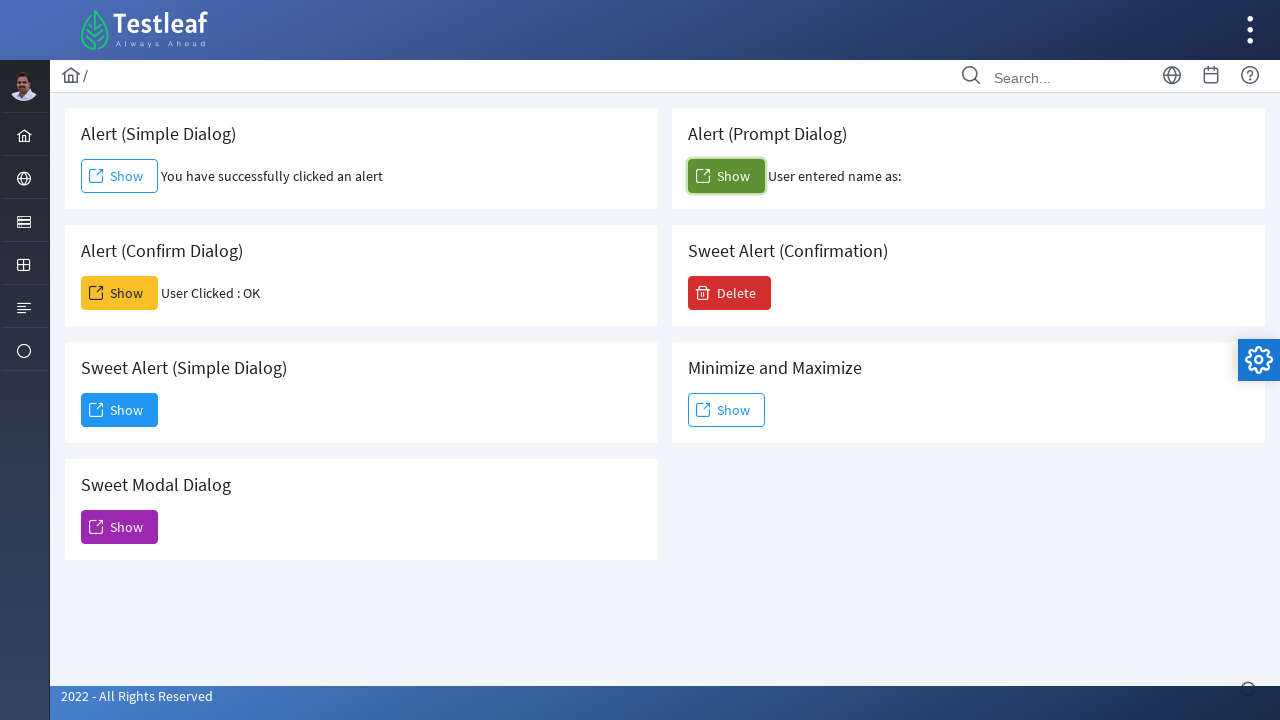

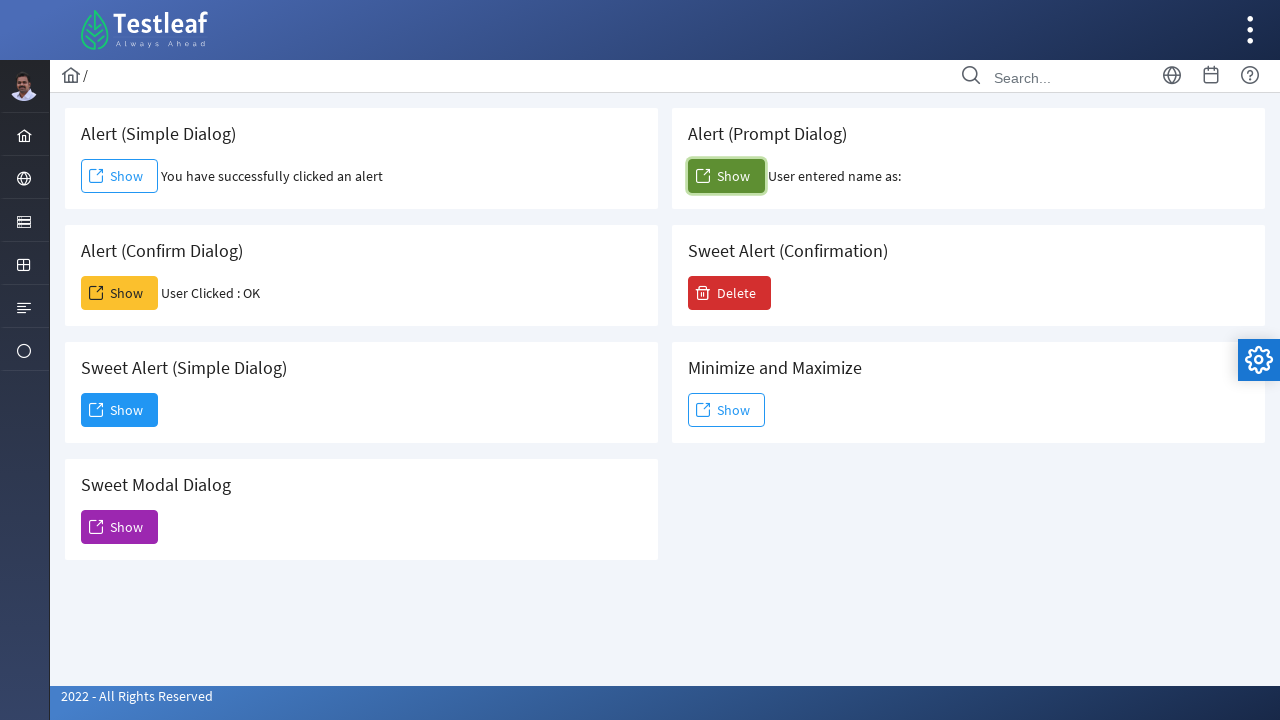